Tests keyboard input events by pressing keys and key combinations on an input events demo page

Starting URL: https://v1.training-support.net/selenium/input-events

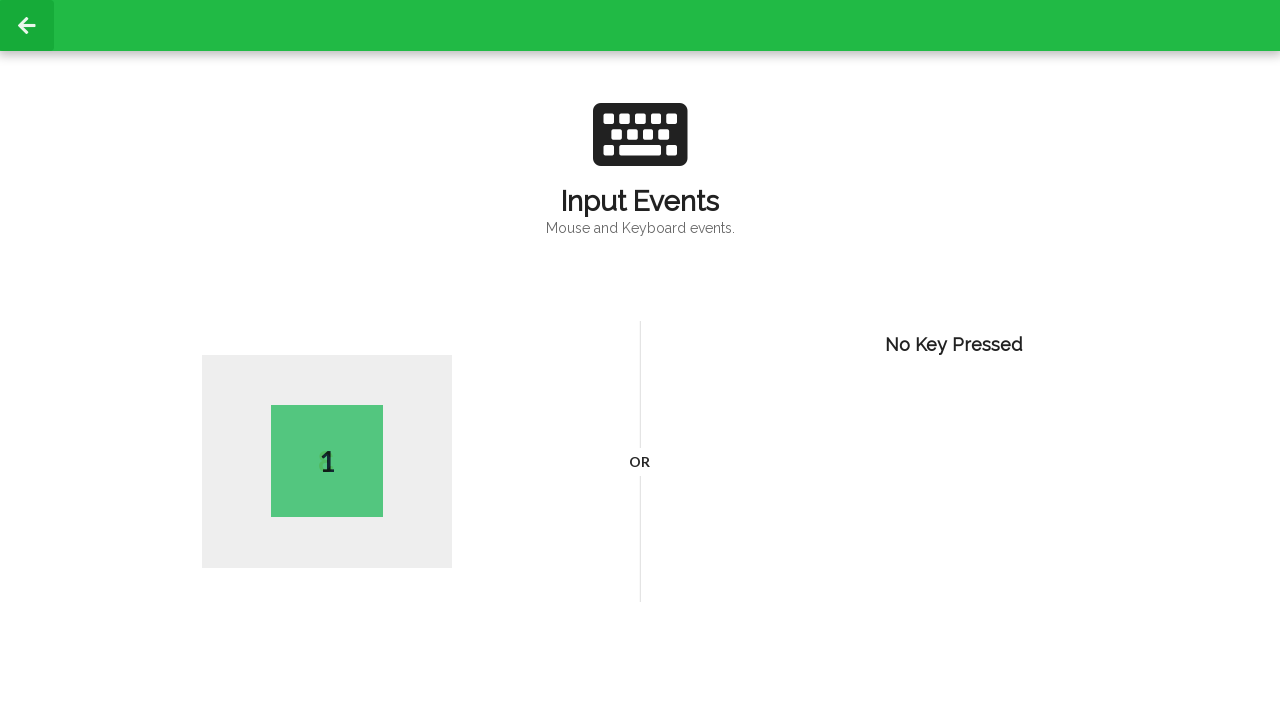

Pressed 's' key
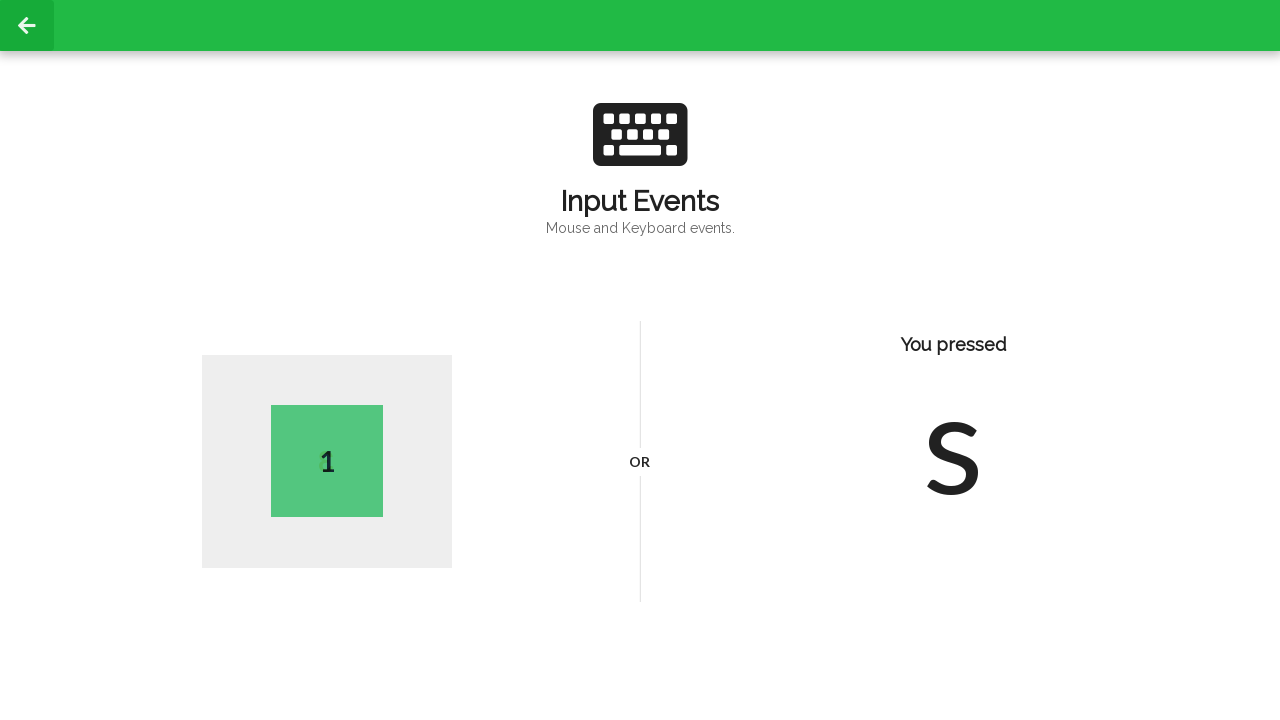

Pressed Ctrl+A to select all
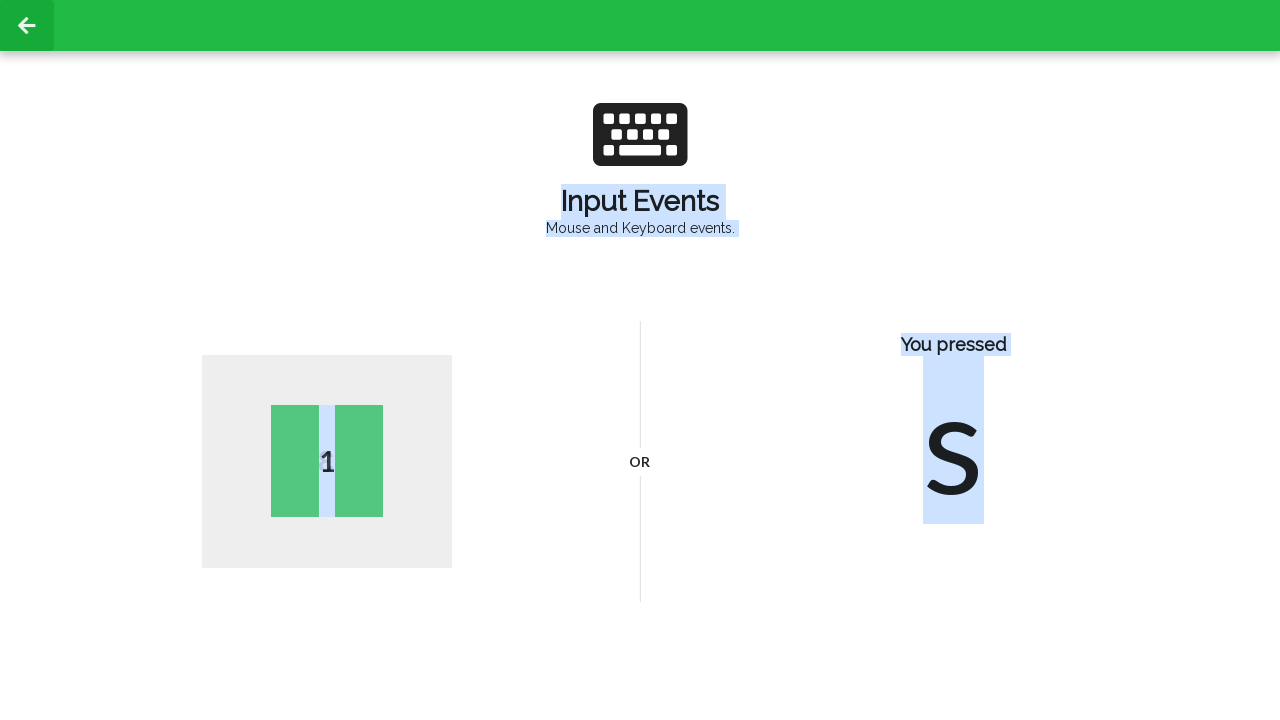

Pressed Ctrl+C to copy
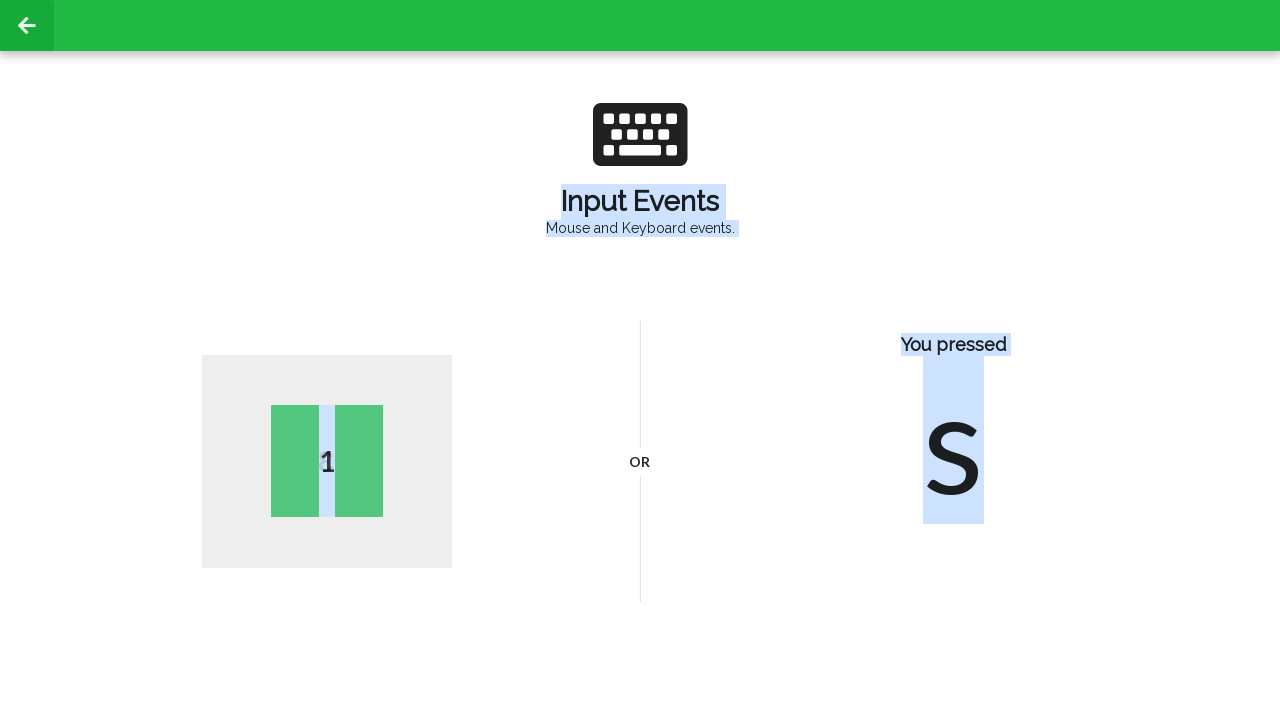

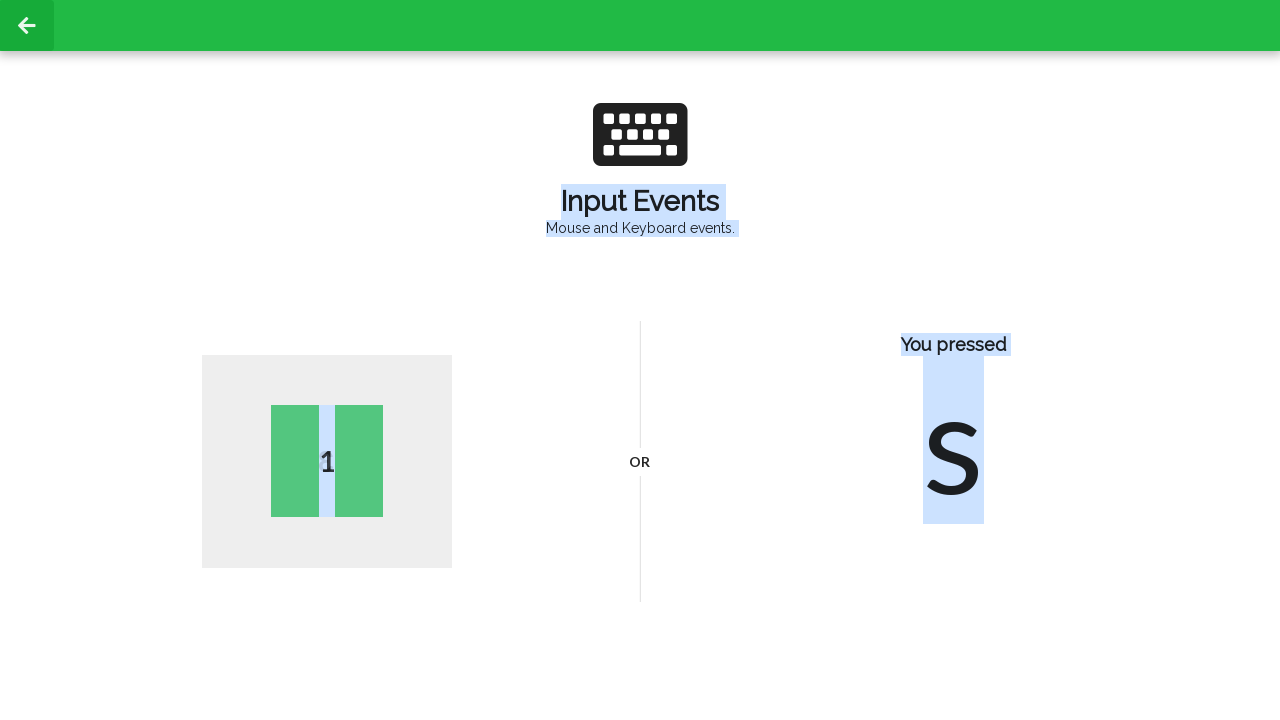